Tests accepting a JavaScript confirm dialog by clicking OK

Starting URL: https://testpages.eviltester.com/styled/alerts/alert-test.html

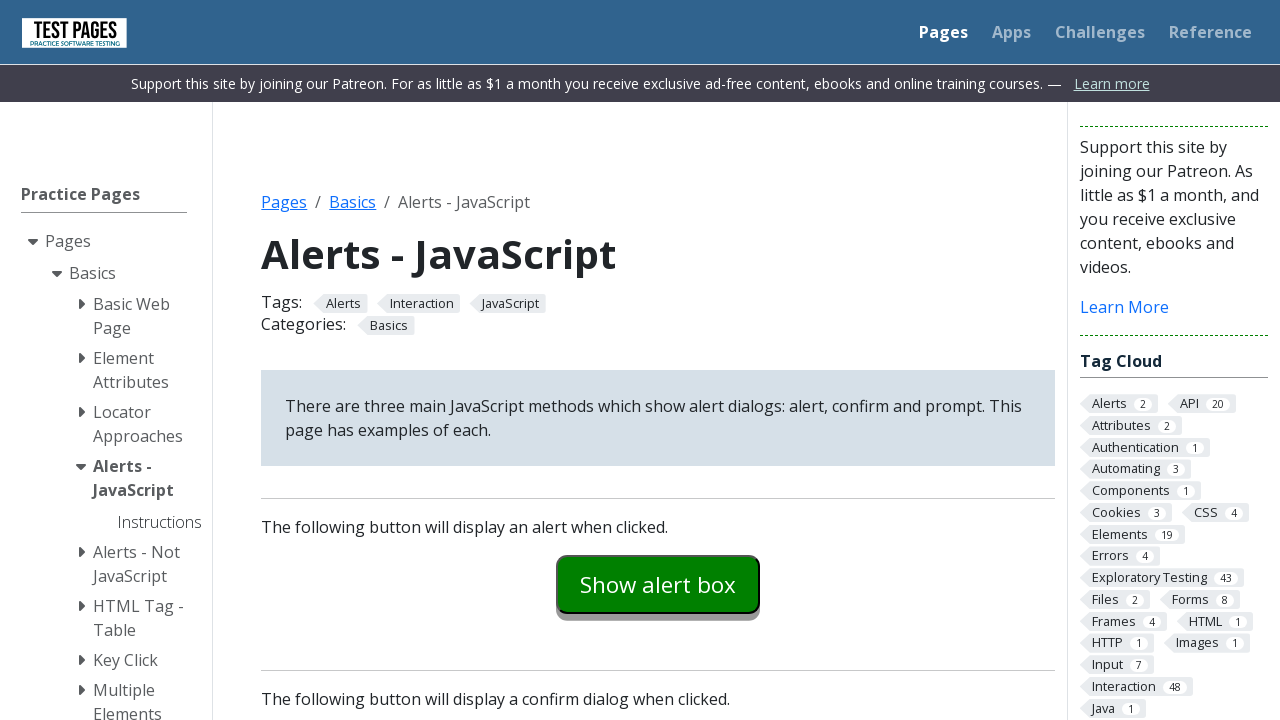

Set up dialog handler to automatically accept confirm dialogs
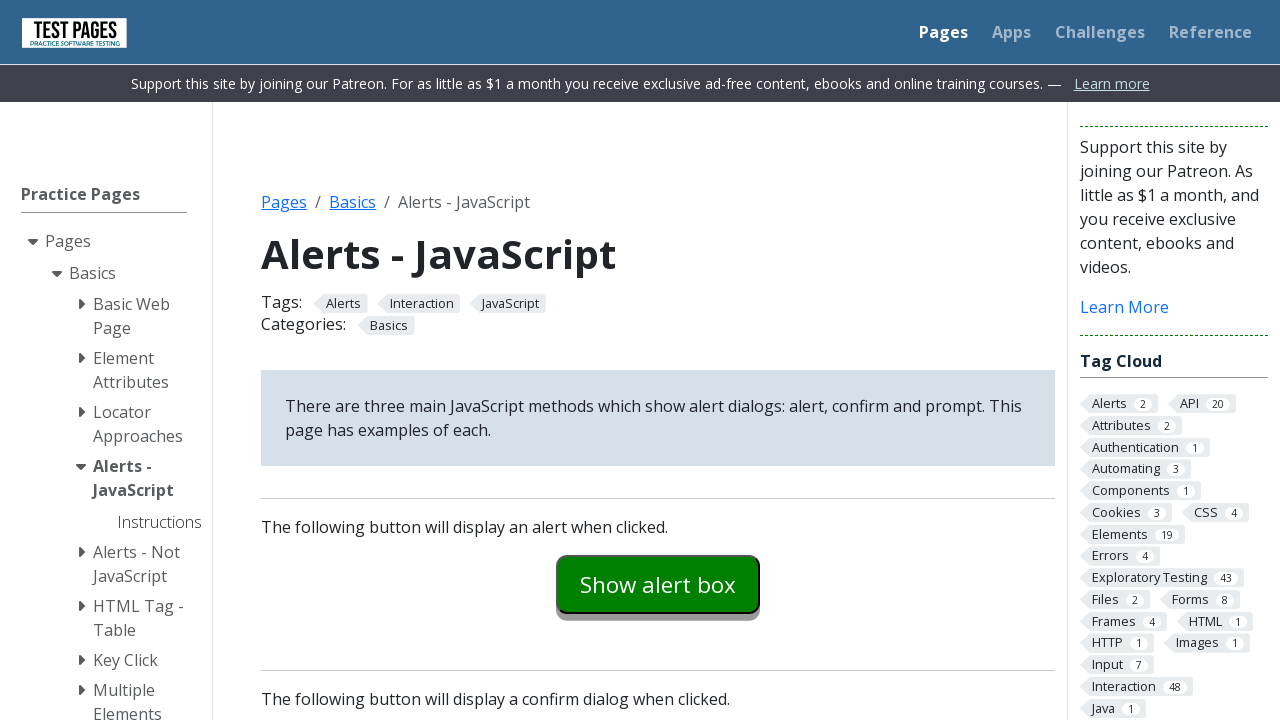

Clicked confirm example button to trigger JavaScript confirm dialog at (658, 360) on #confirmexample
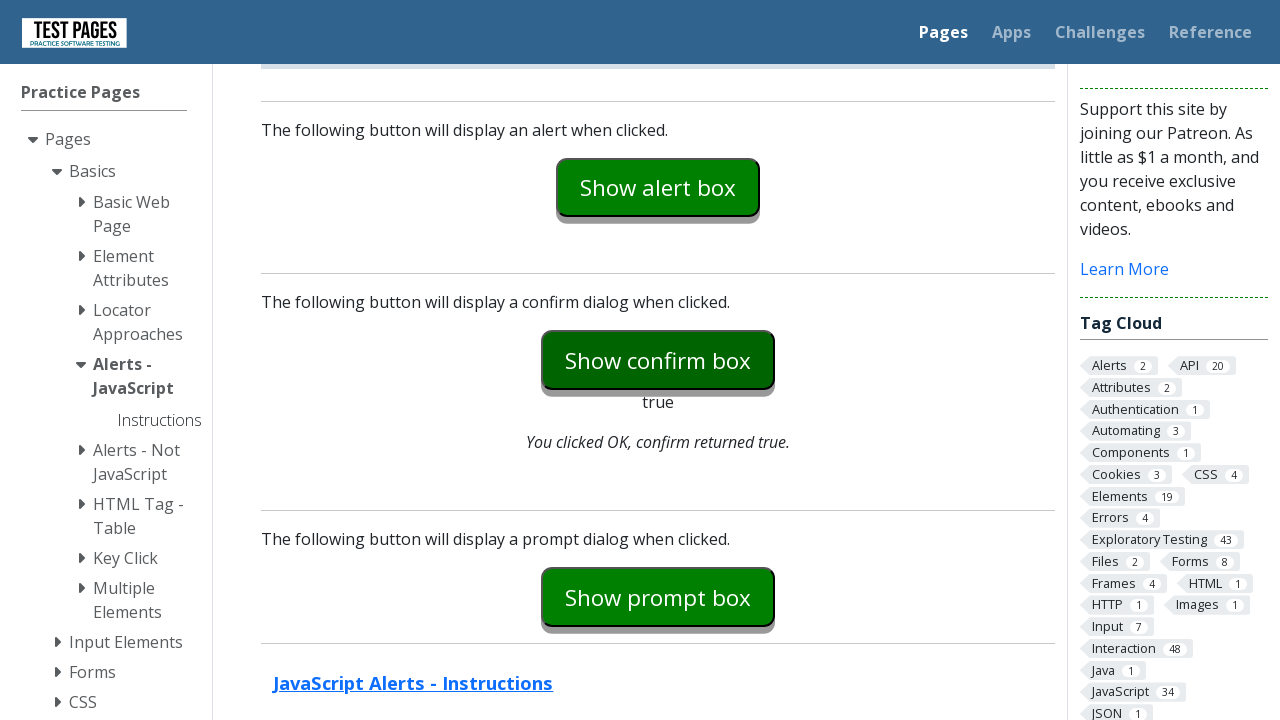

Verified confirmation explanation text shows 'You clicked OK, confirm returned true.'
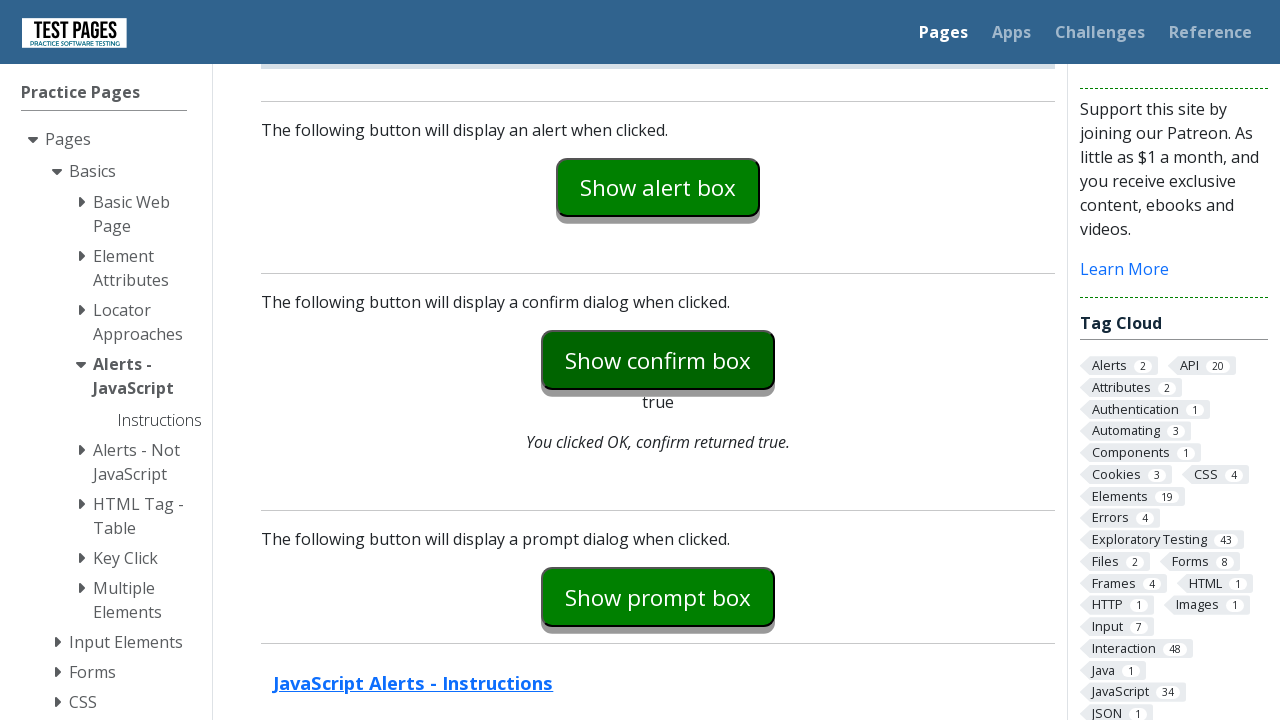

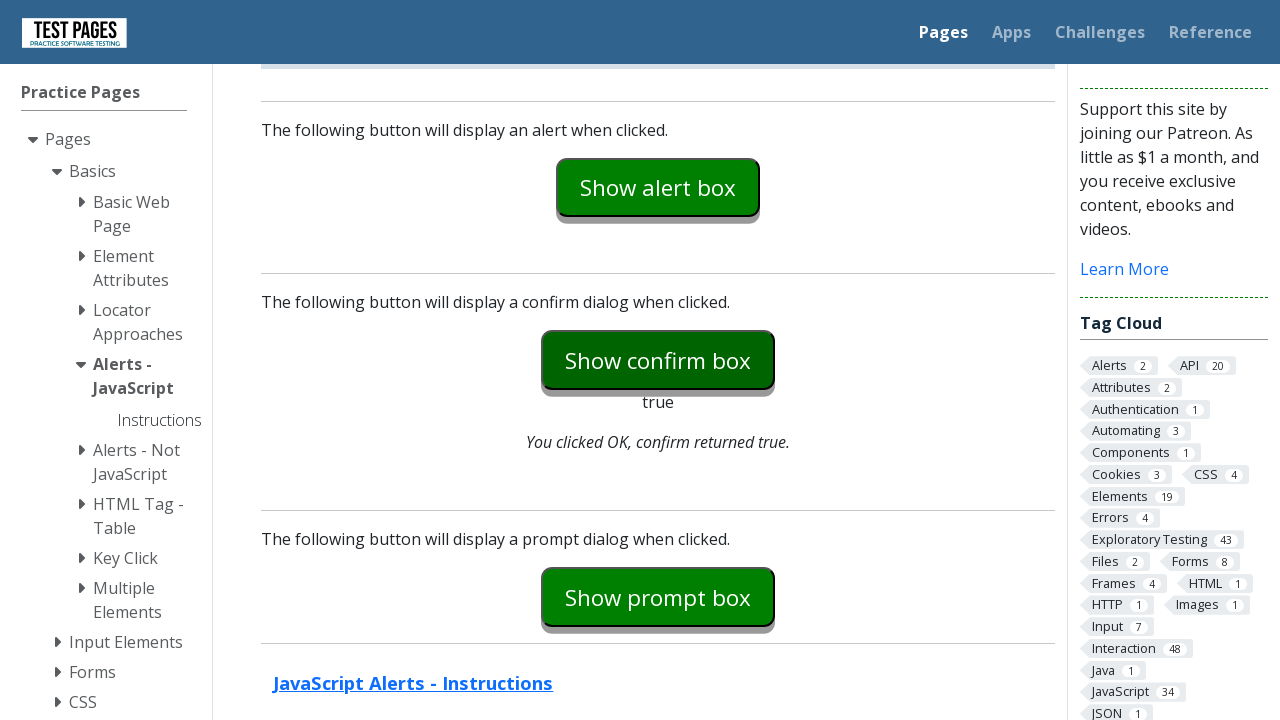